Tests the contact form functionality on an LMS website by clicking the contact menu item, filling in name, email, subject, and message fields, then submitting the form and verifying a confirmation message appears.

Starting URL: https://alchemy.hguy.co/lms

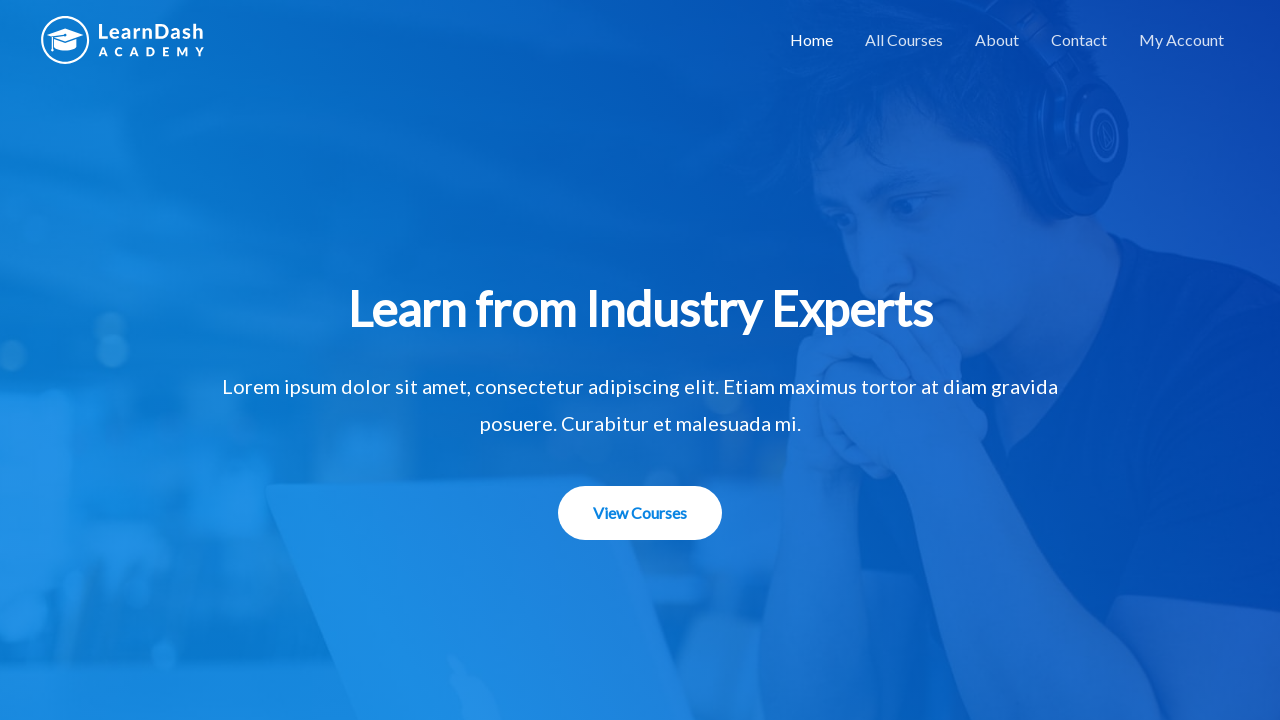

Clicked on the contact/inquiry menu item at (1079, 40) on #menu-item-1506
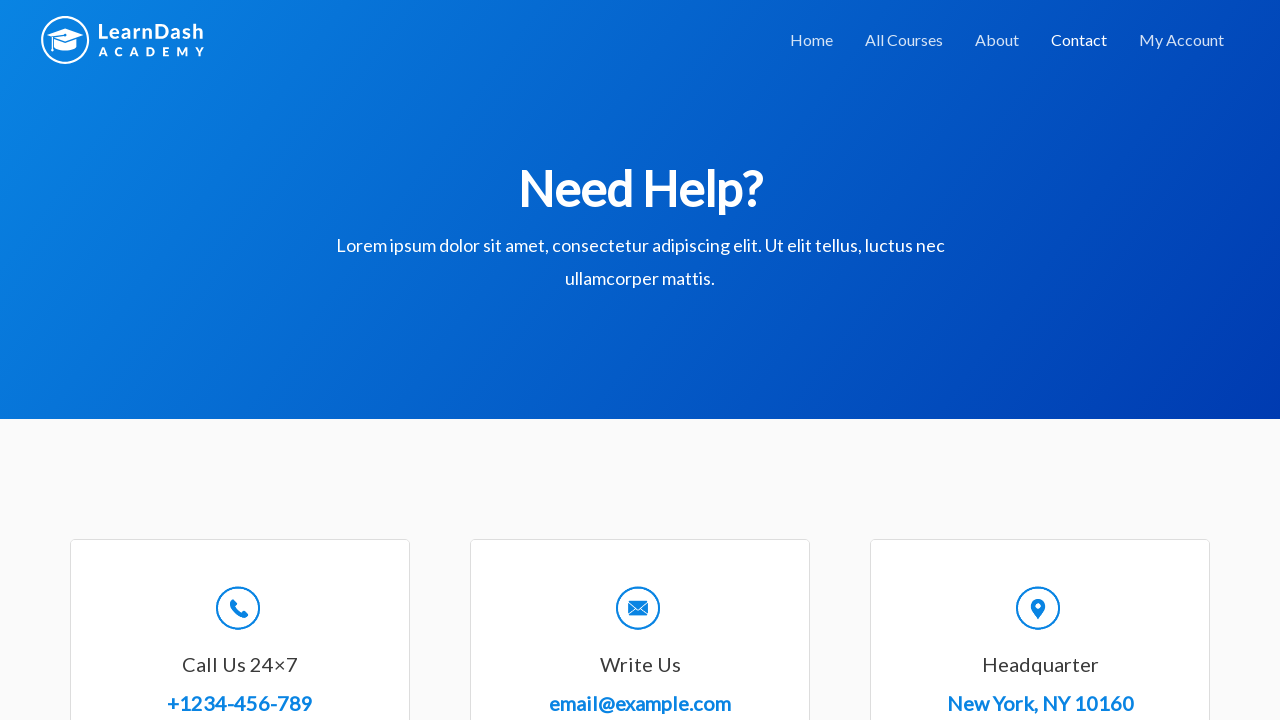

Filled in the name field with 'Maria Thompson' on #wpforms-8-field_0
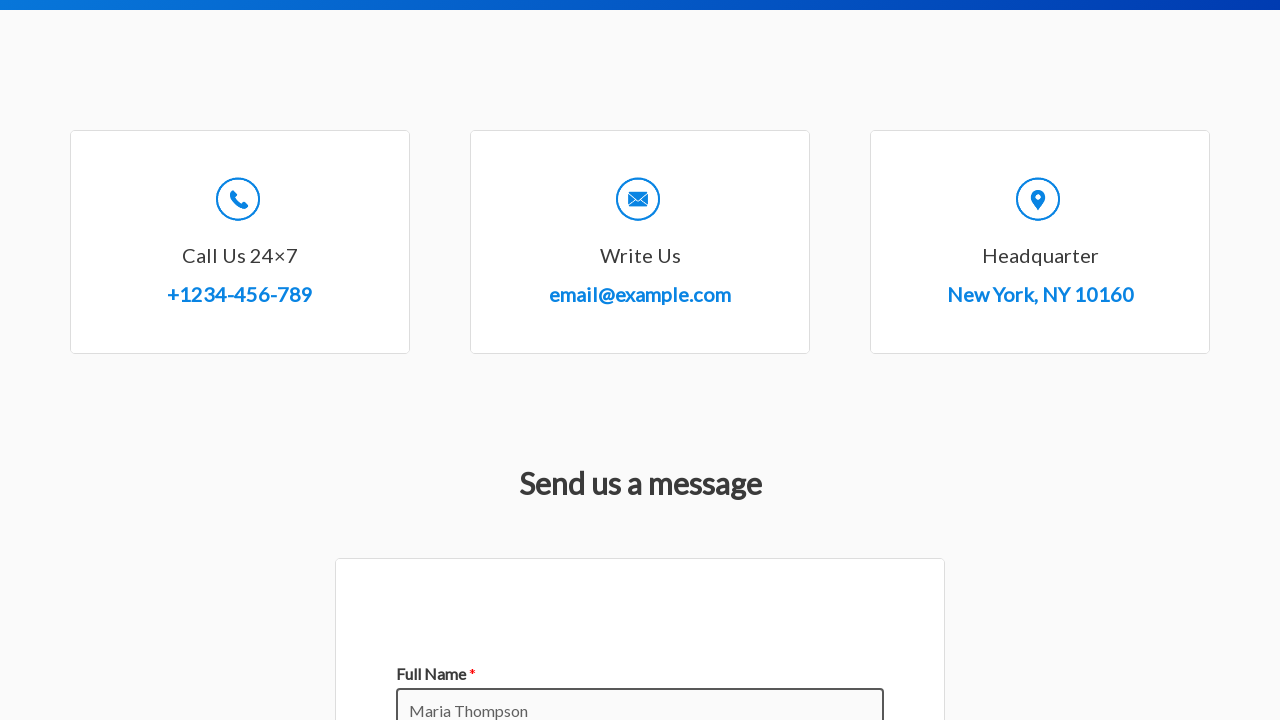

Filled in the email field with 'maria.thompson@testmail.com' on #wpforms-8-field_1
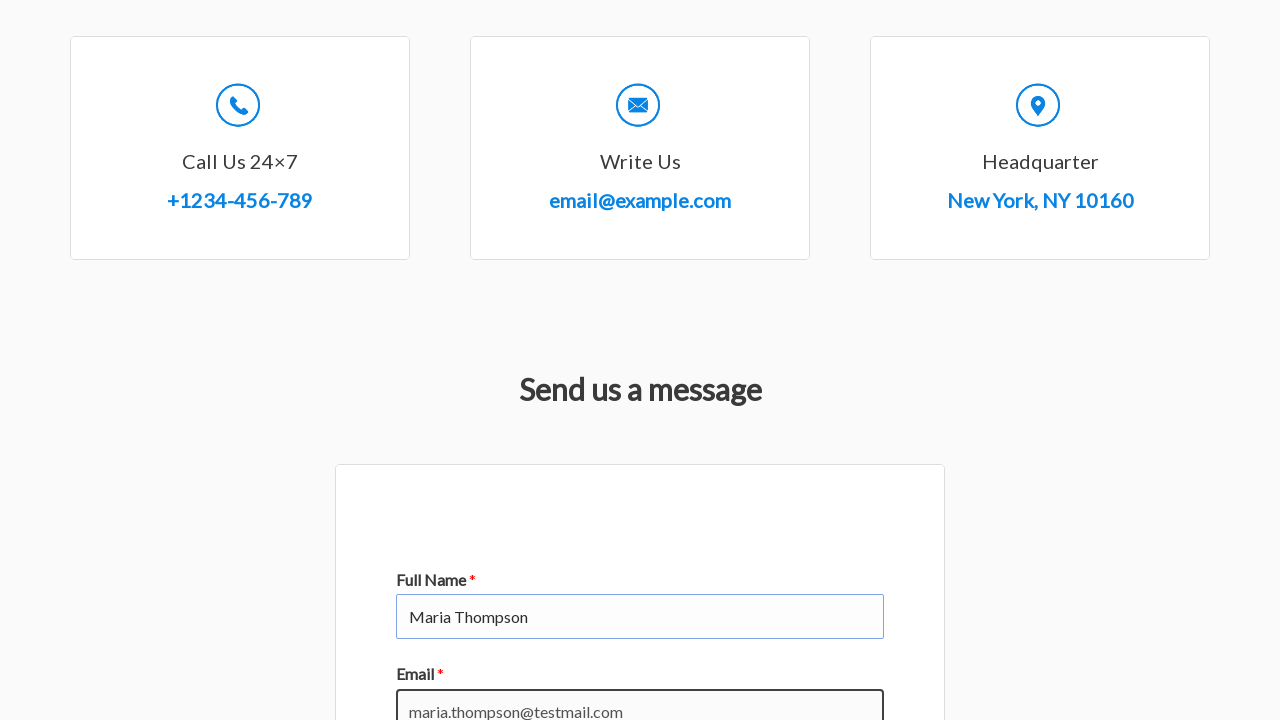

Filled in the subject field with 'Course Inquiry' on #wpforms-8-field_3
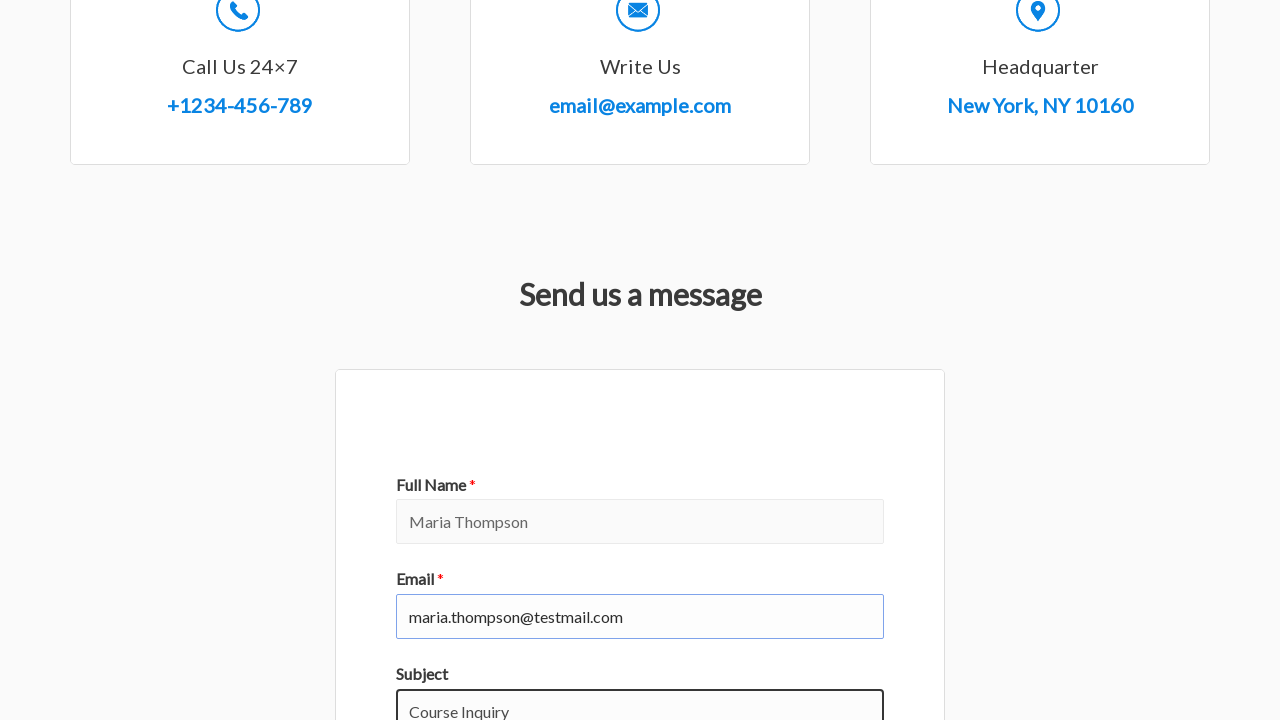

Filled in the message field with course inquiry details on #wpforms-8-field_2
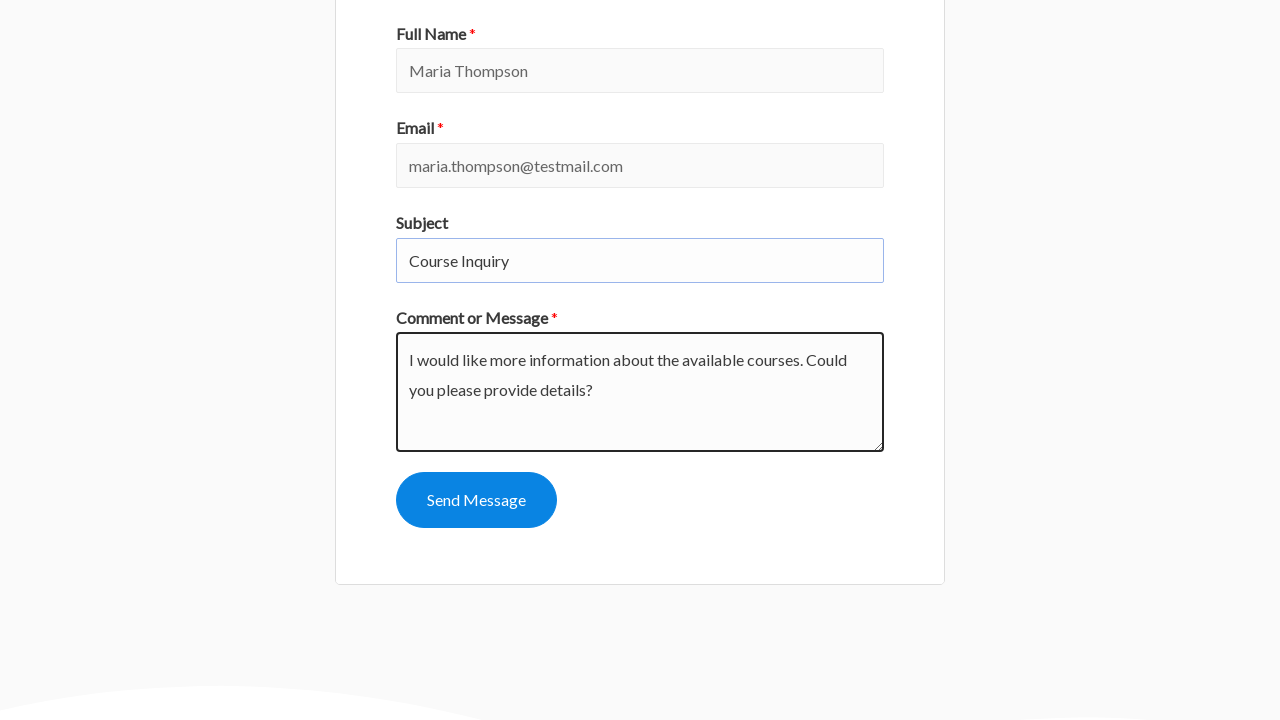

Clicked the submit button to submit the contact form at (476, 500) on #wpforms-submit-8
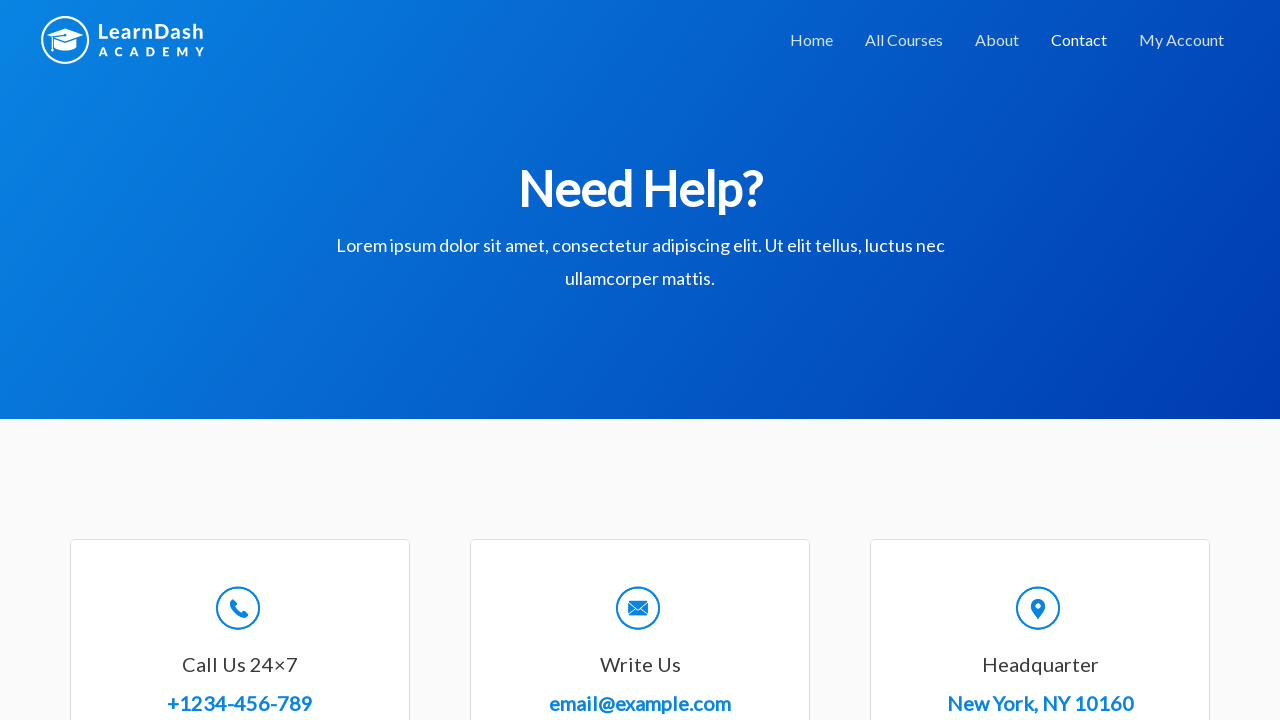

Confirmation message appeared, verifying form submission was successful
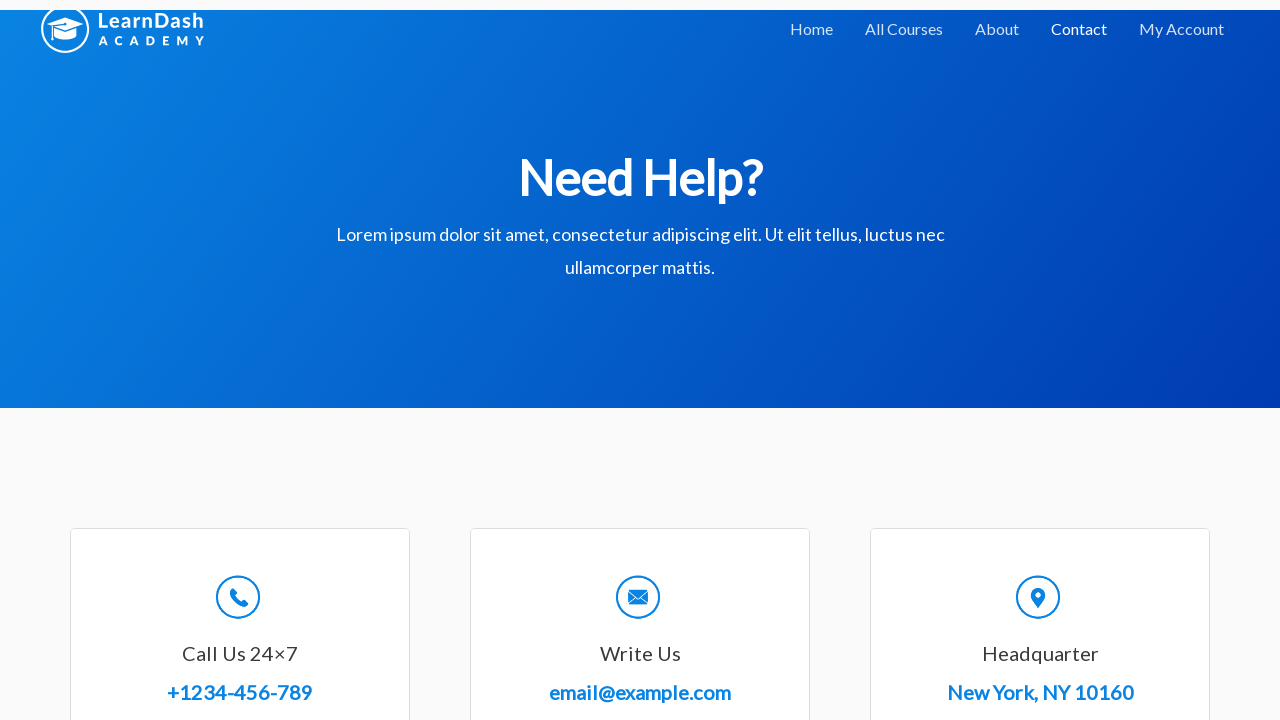

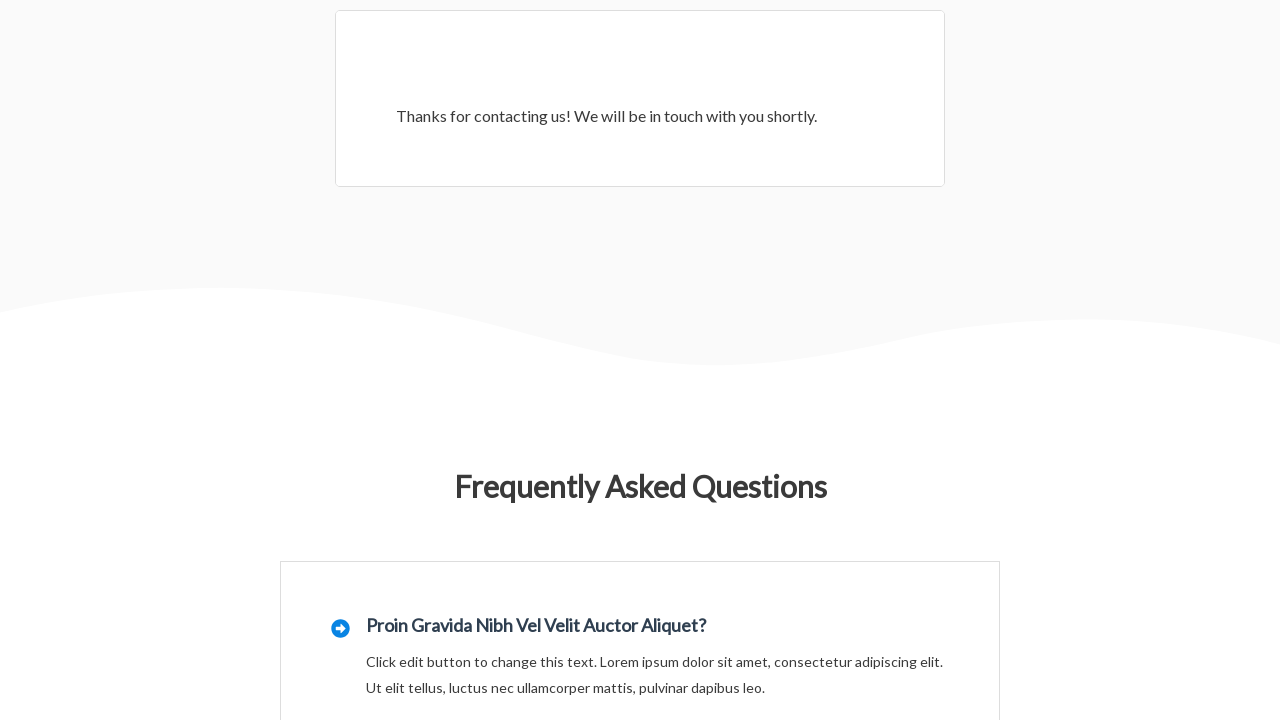